Tests JavaScript alert/confirm dialog handling by clicking a button that triggers an alert, accepting it, reading a value from the page, calculating a mathematical result, and submitting the answer.

Starting URL: http://suninjuly.github.io/alert_accept.html

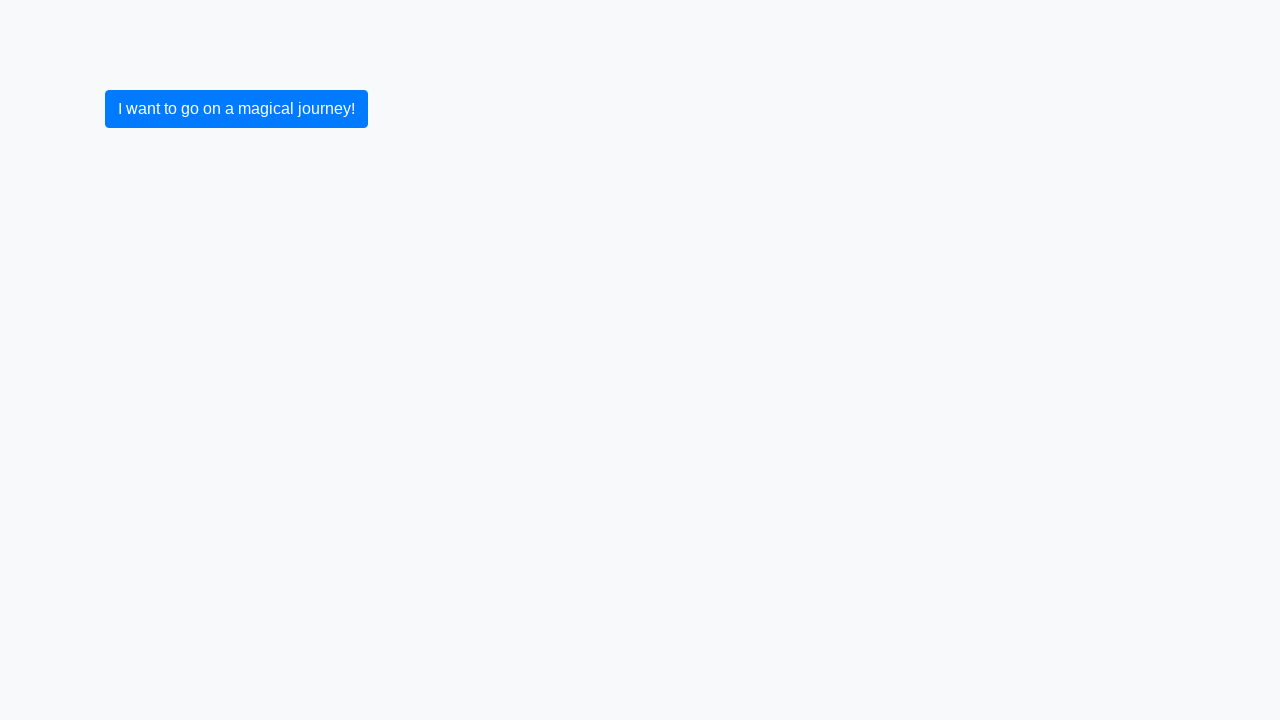

Set up dialog handler to auto-accept alerts and confirms
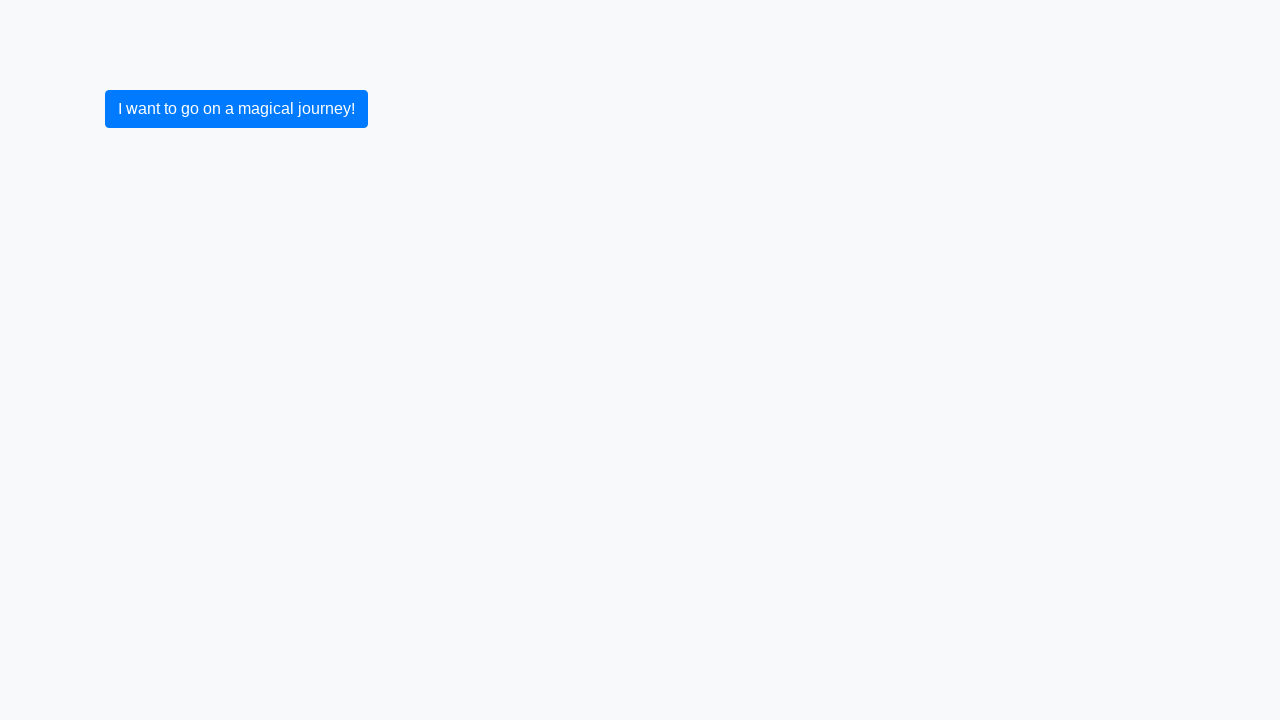

Clicked button to trigger alert dialog at (236, 109) on button
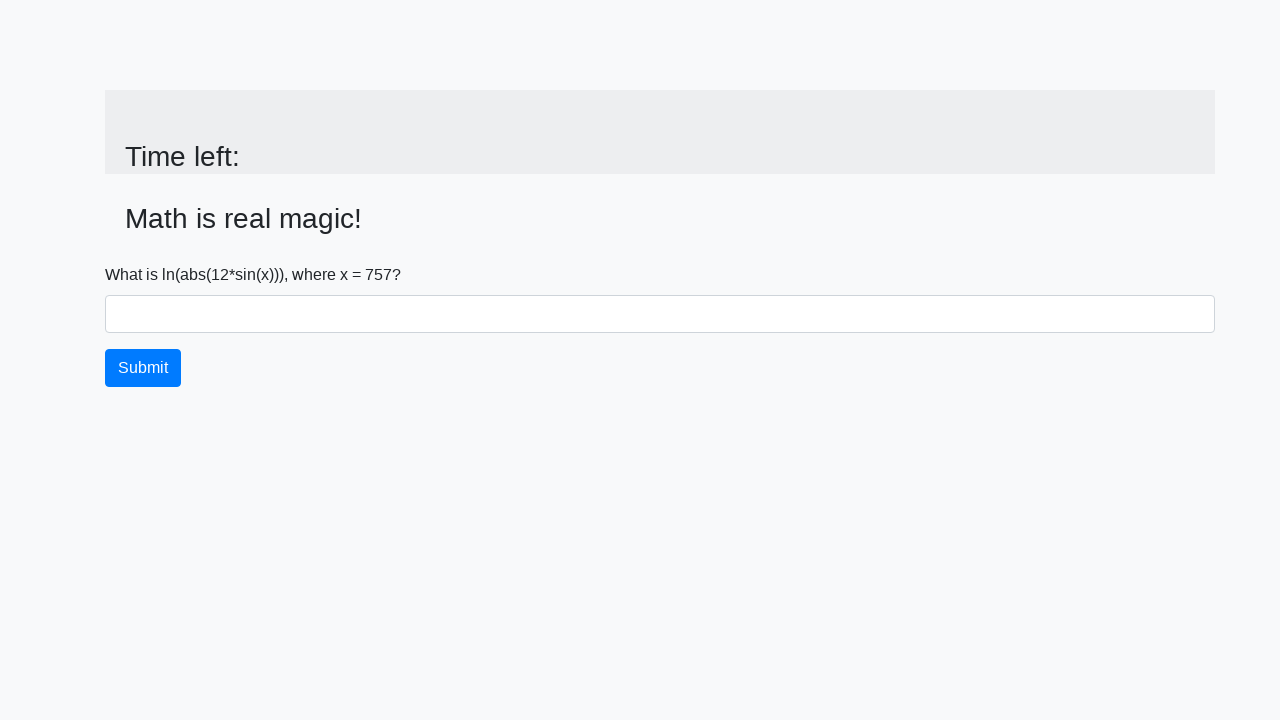

Alert was accepted and page updated with input_value element
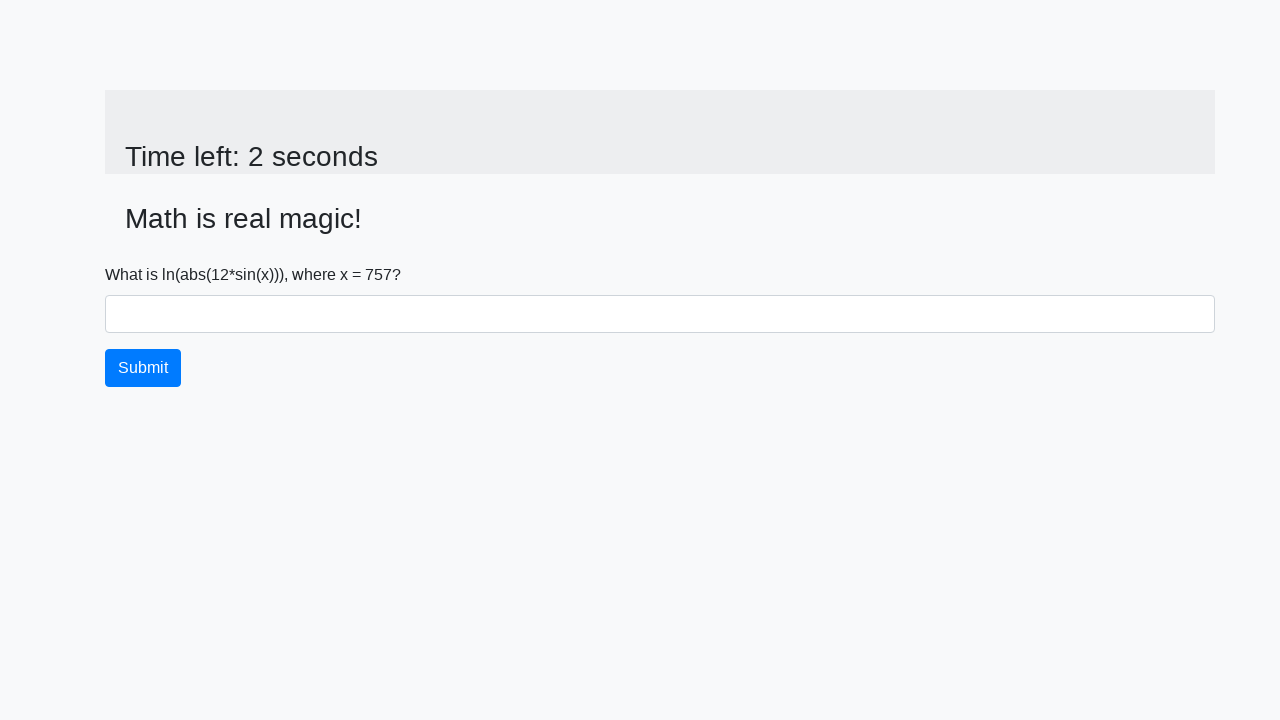

Retrieved value from input_value element: 757
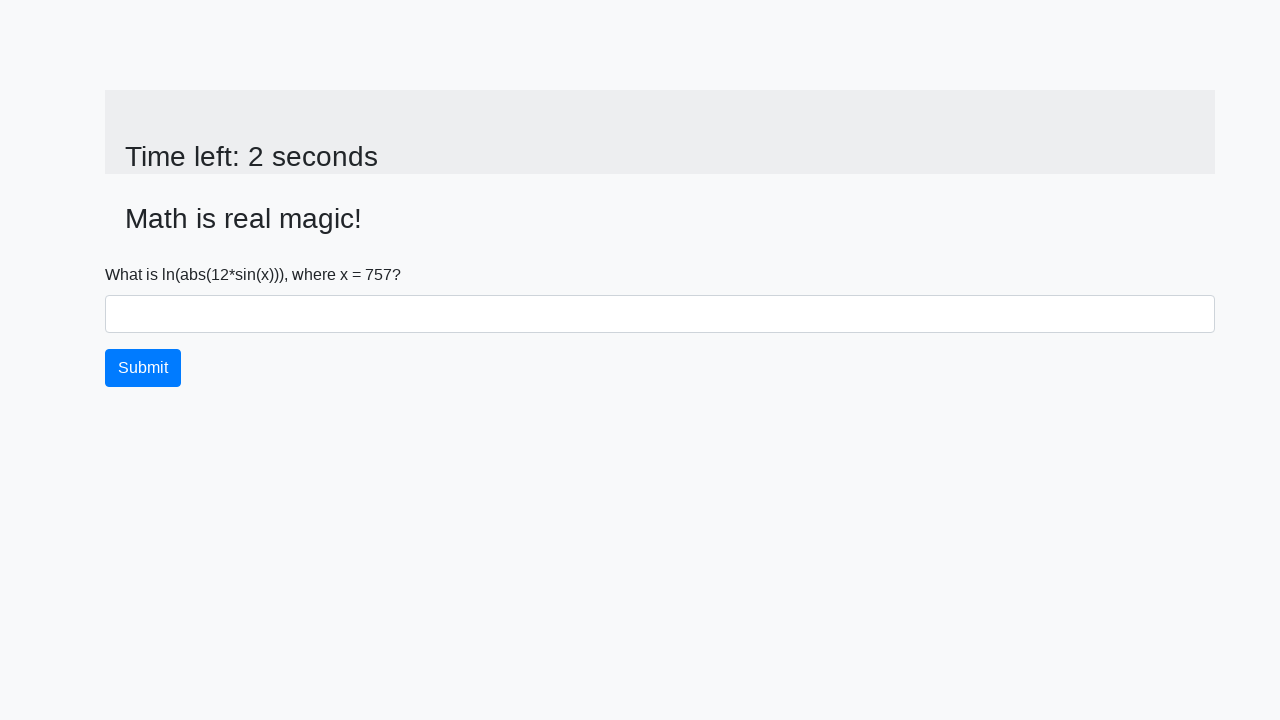

Calculated mathematical result: 0.39350018017710553
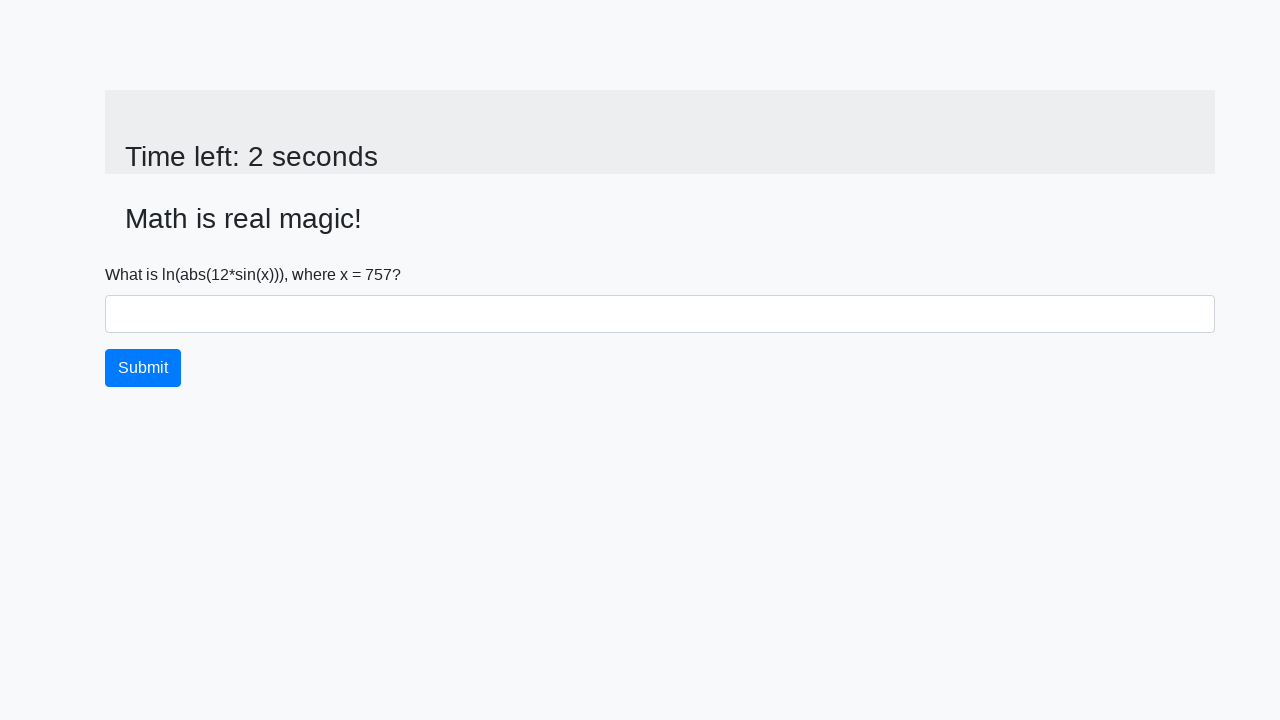

Filled answer field with calculated value: 0.39350018017710553 on #answer
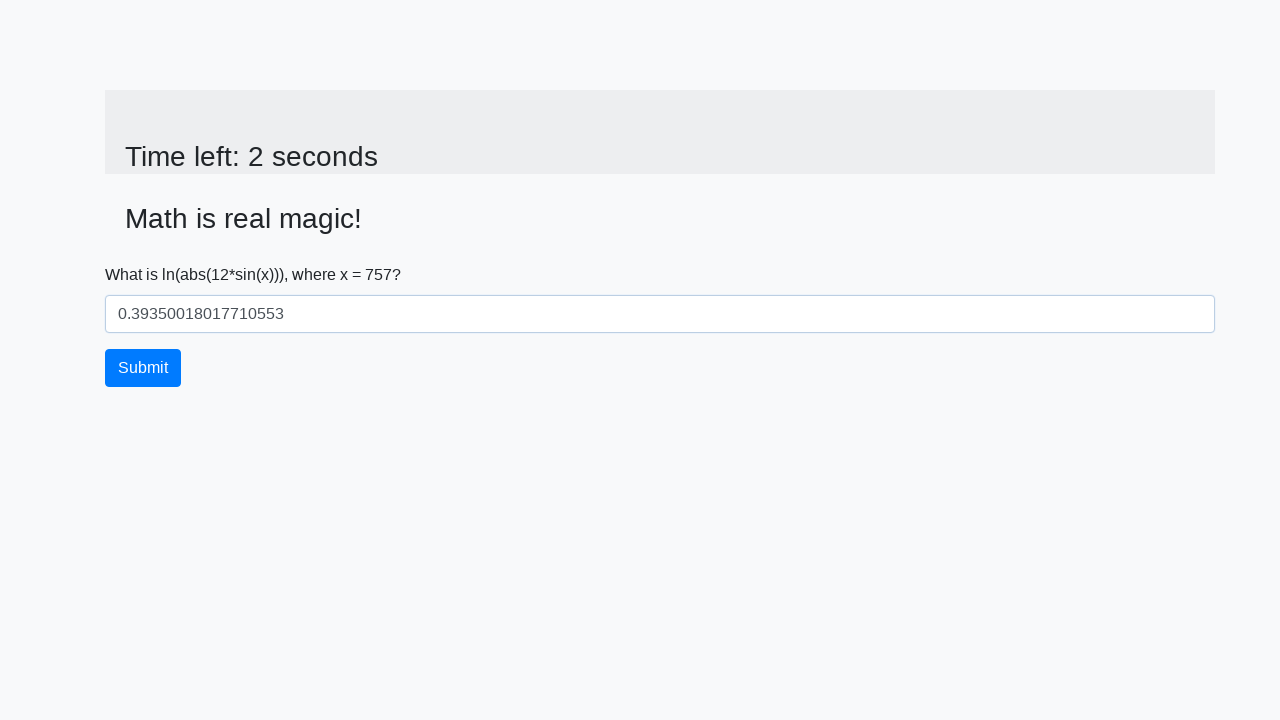

Clicked submit button to submit the answer at (143, 368) on button
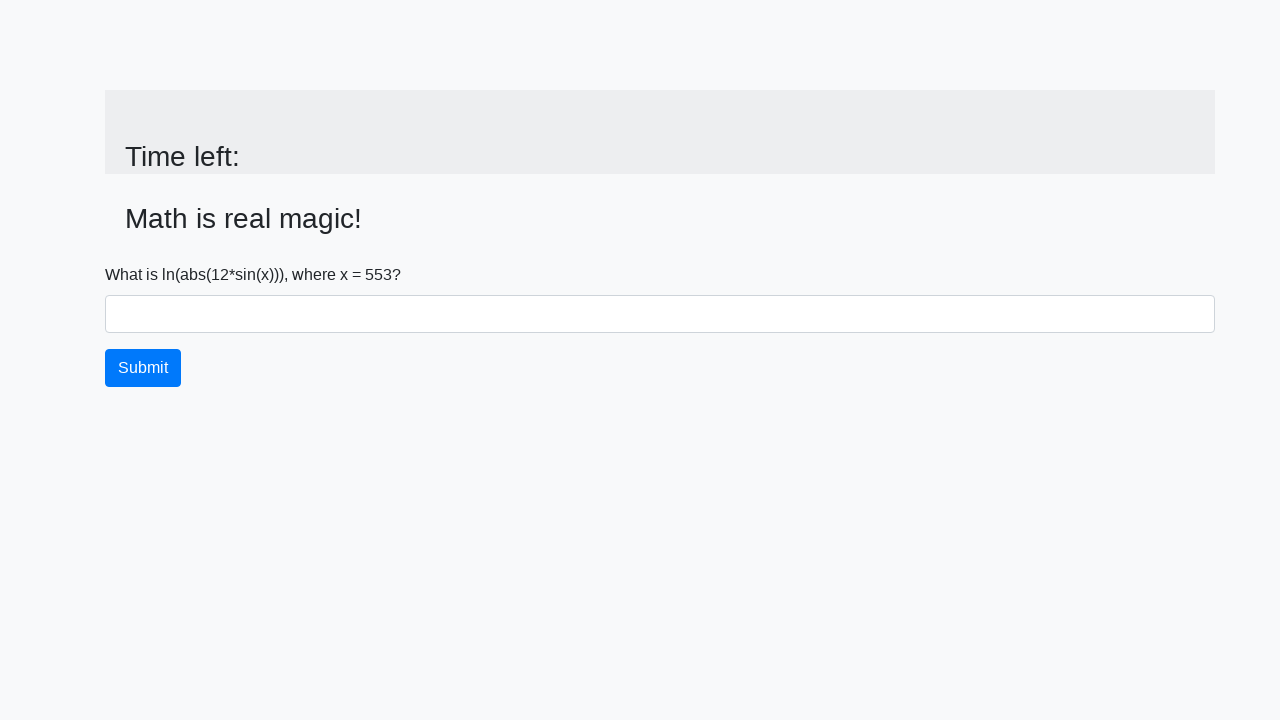

Waited 2000ms for submission to complete
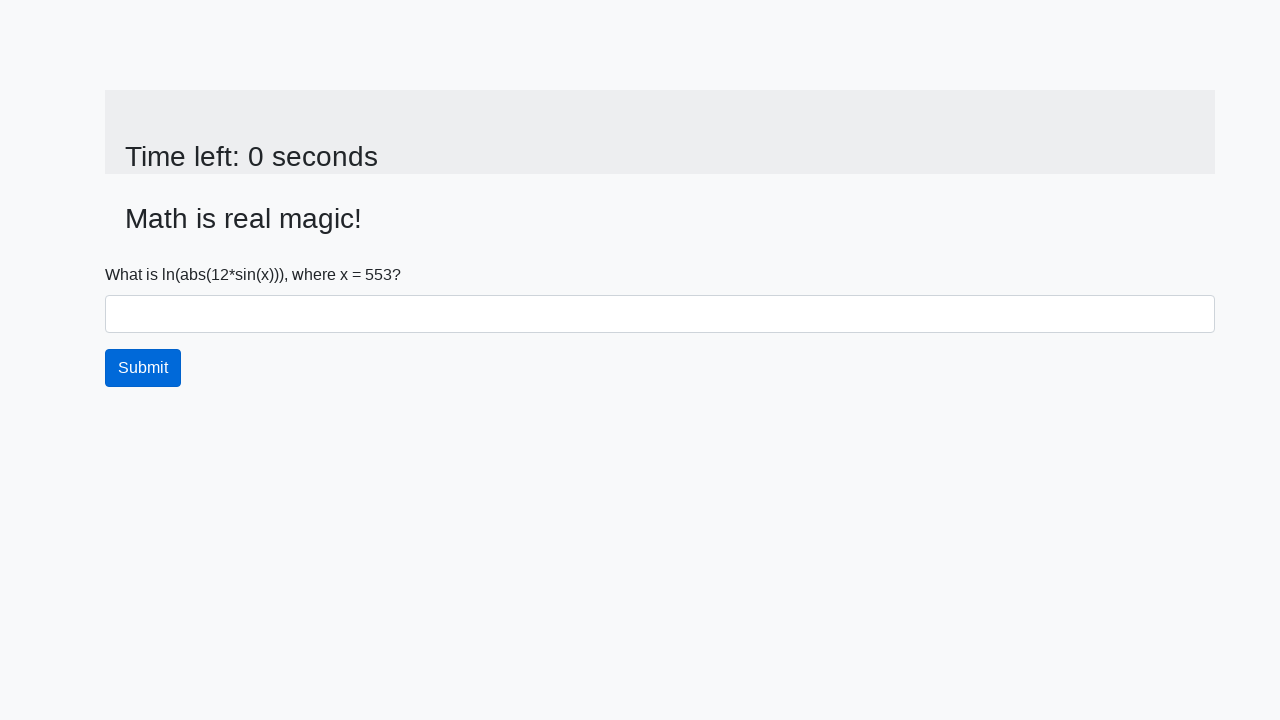

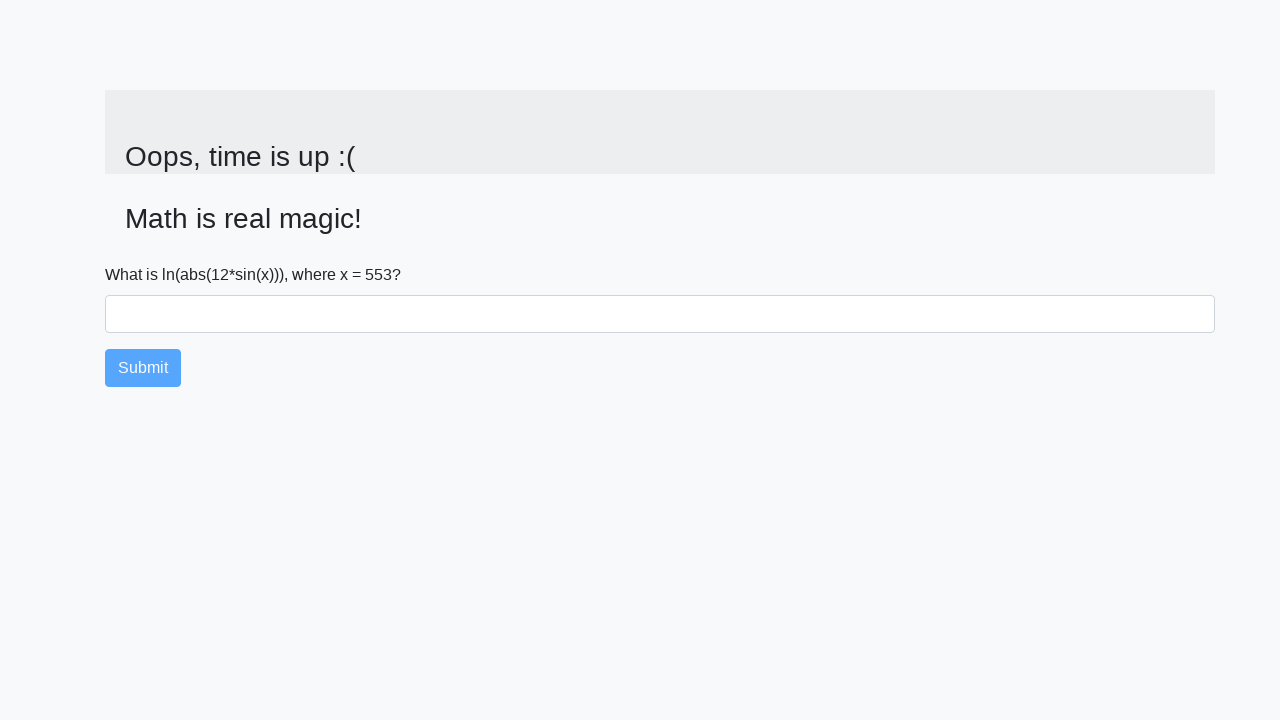